Tests web tables functionality by adding a new record, verifying creation, updating and deleting the record

Starting URL: https://demoqa.com/webtables

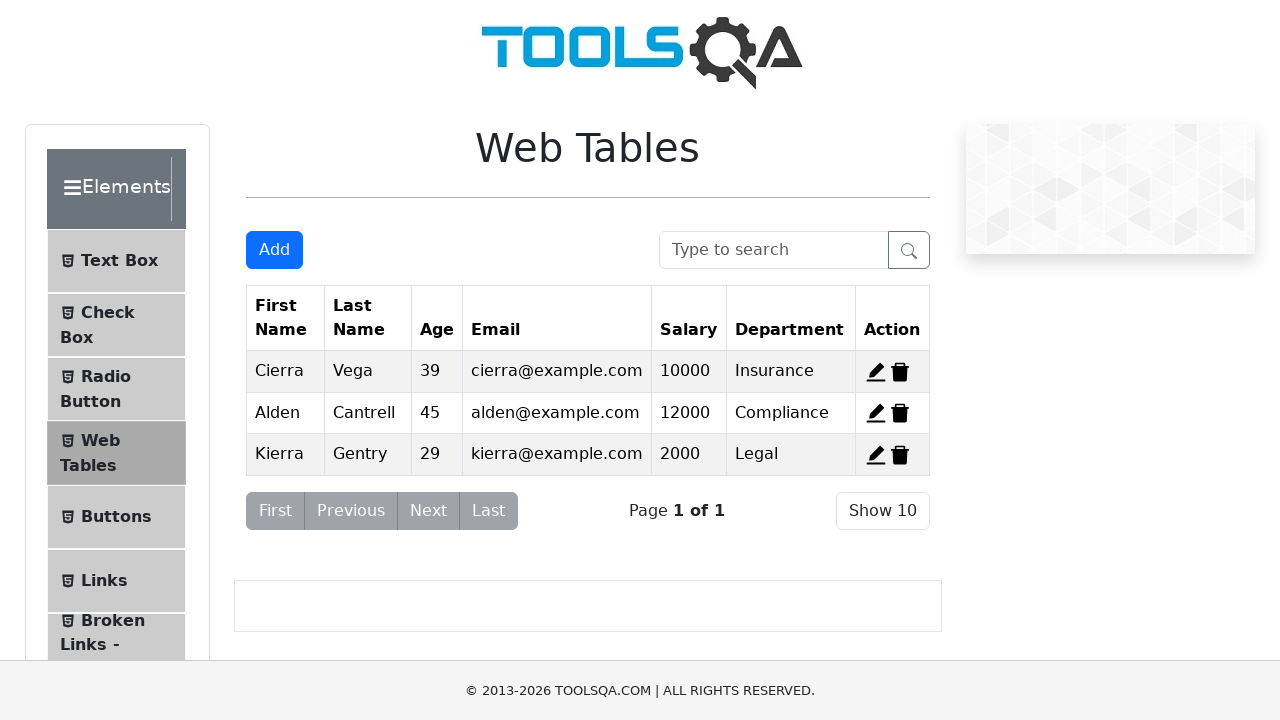

Clicked Add button to open new record form at (274, 250) on #addNewRecordButton
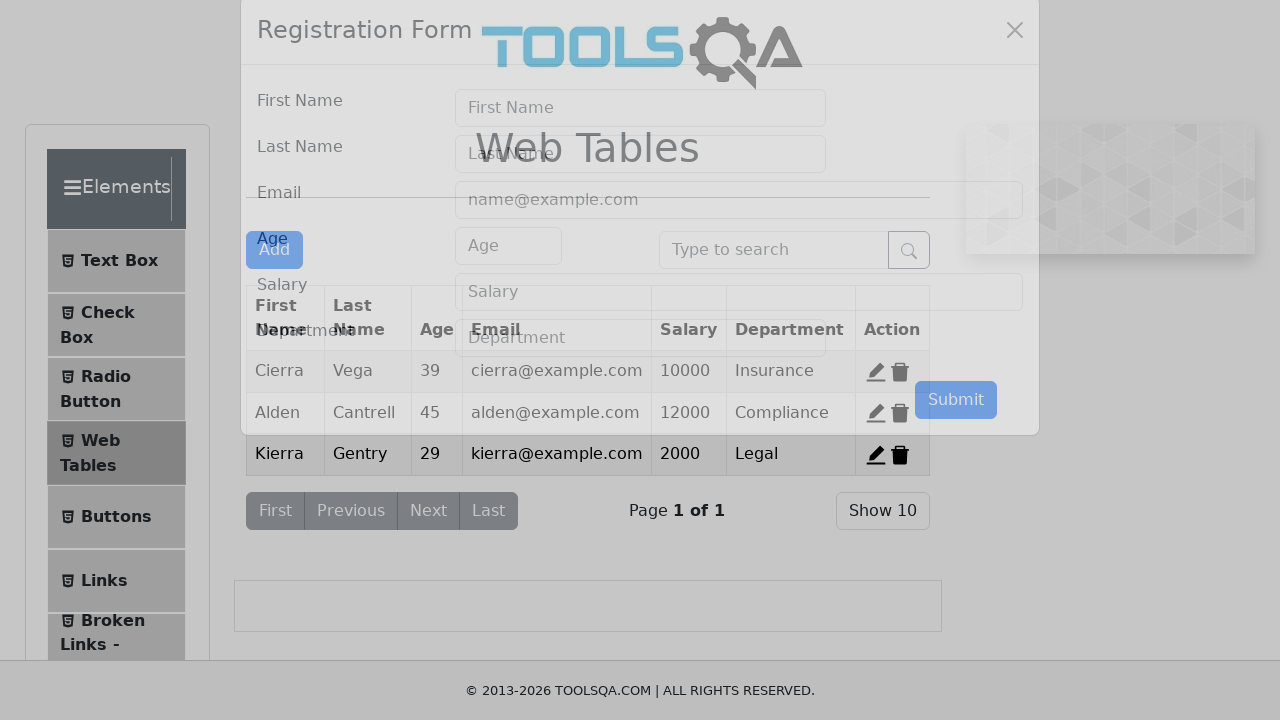

Filled first name field with 'John' on #firstName
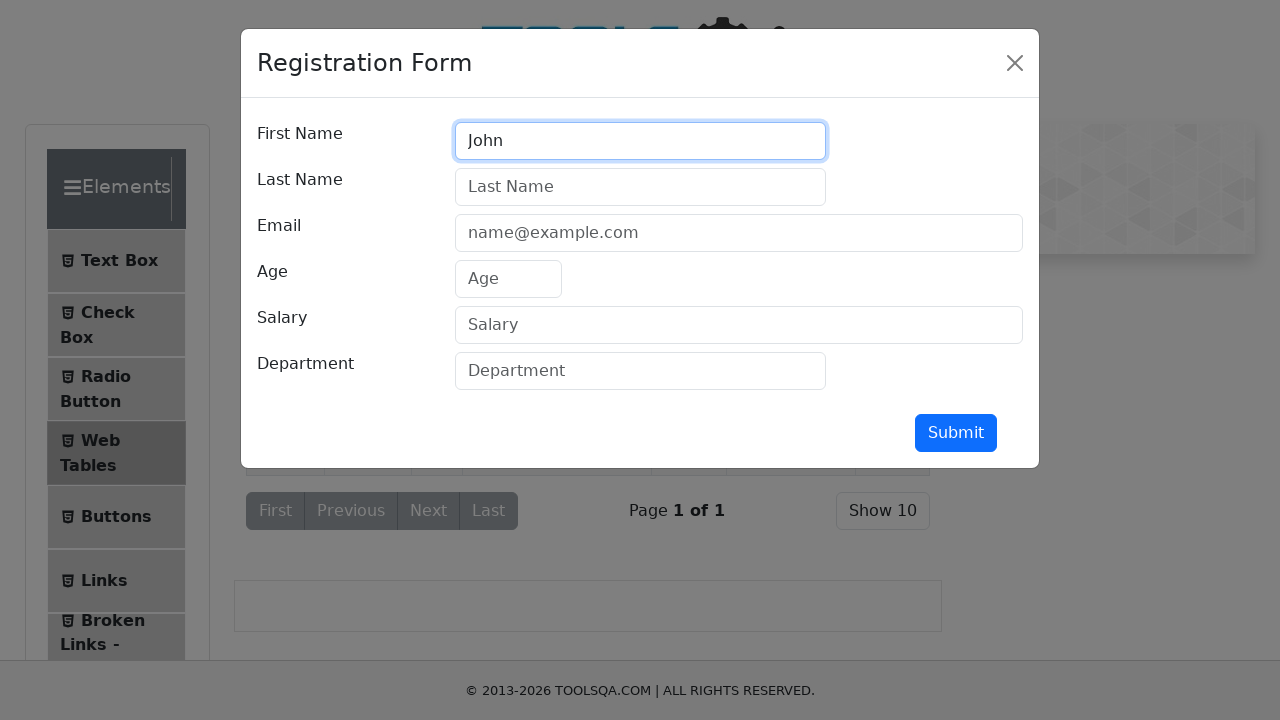

Filled last name field with 'Doe' on #lastName
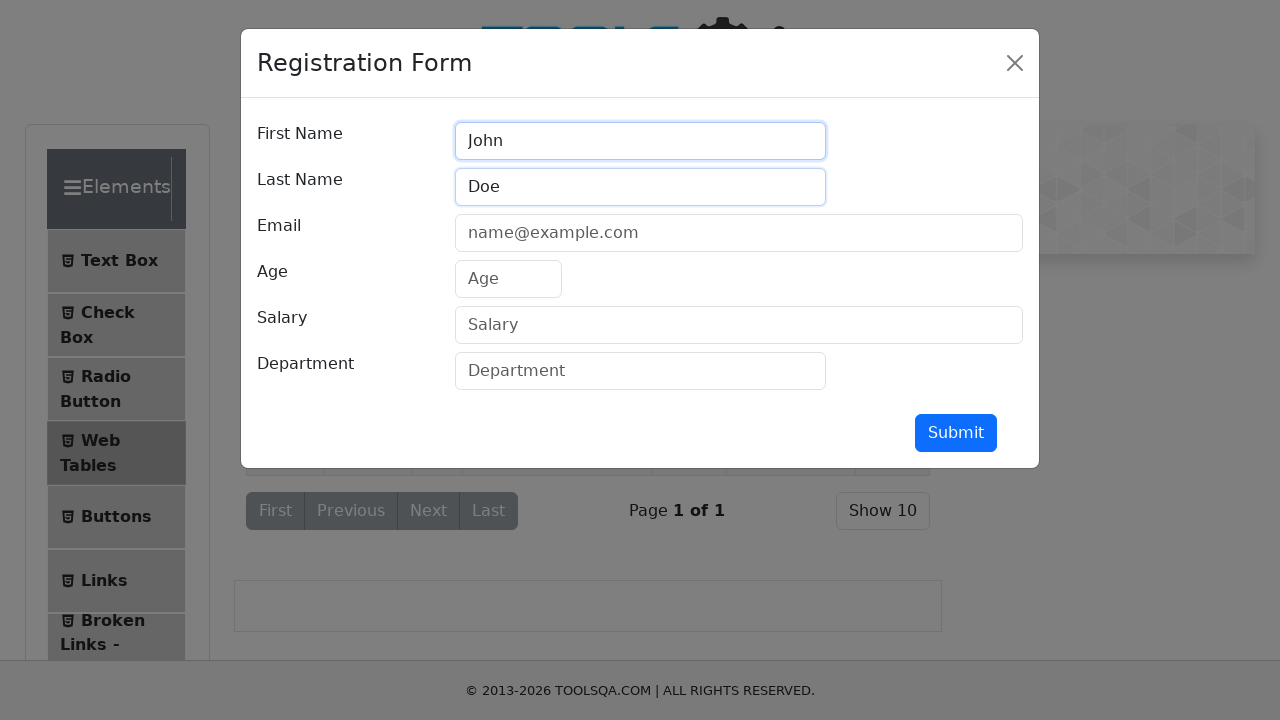

Filled email field with 'john.doe@example.com' on #userEmail
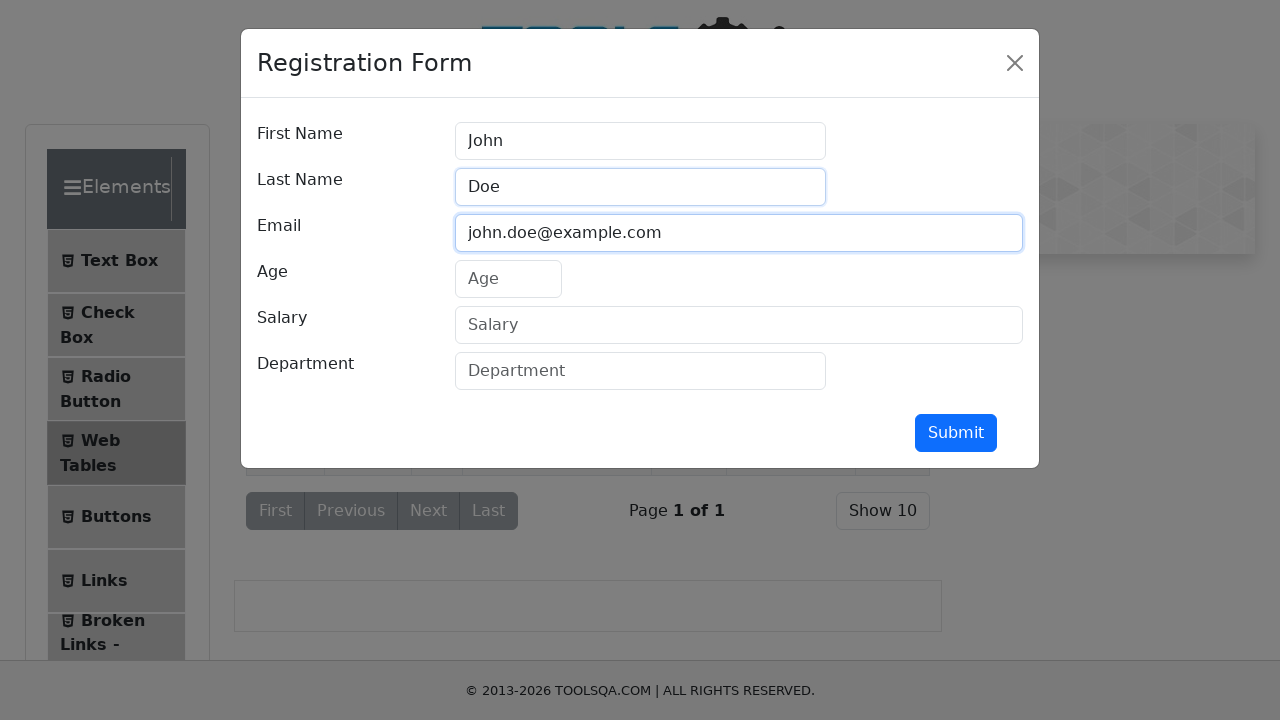

Filled age field with '30' on #age
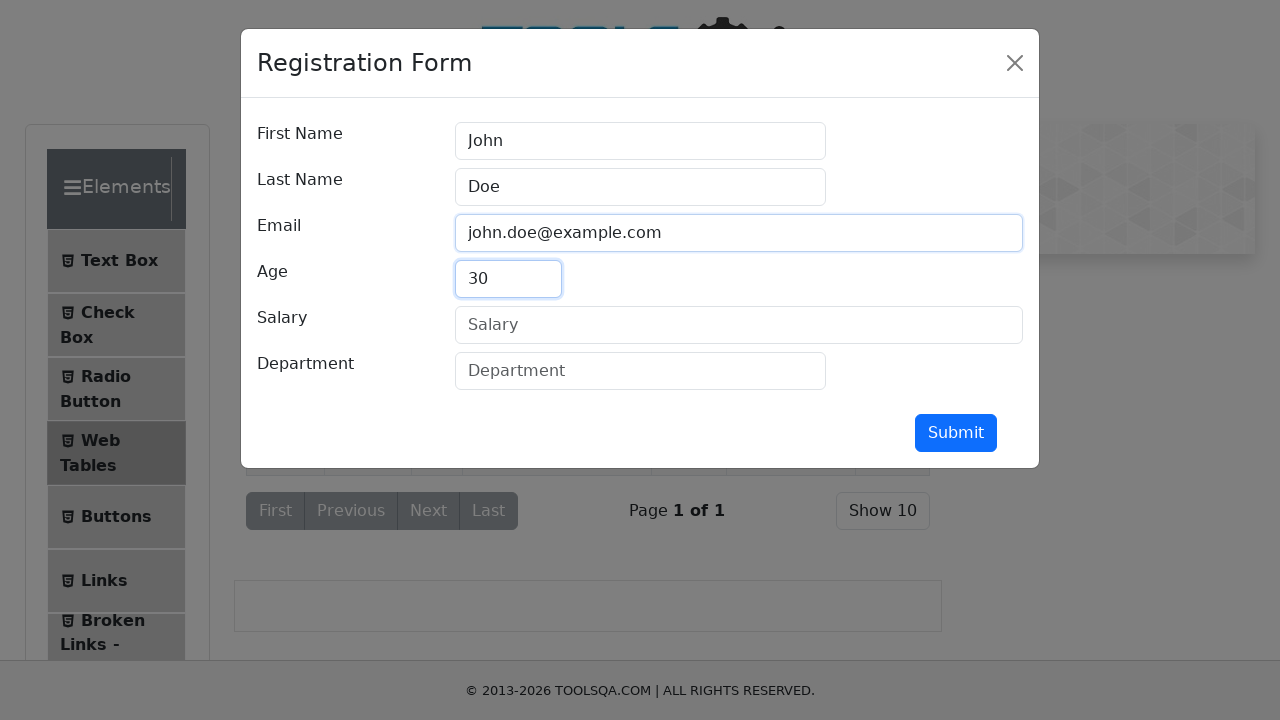

Filled salary field with '50000' on #salary
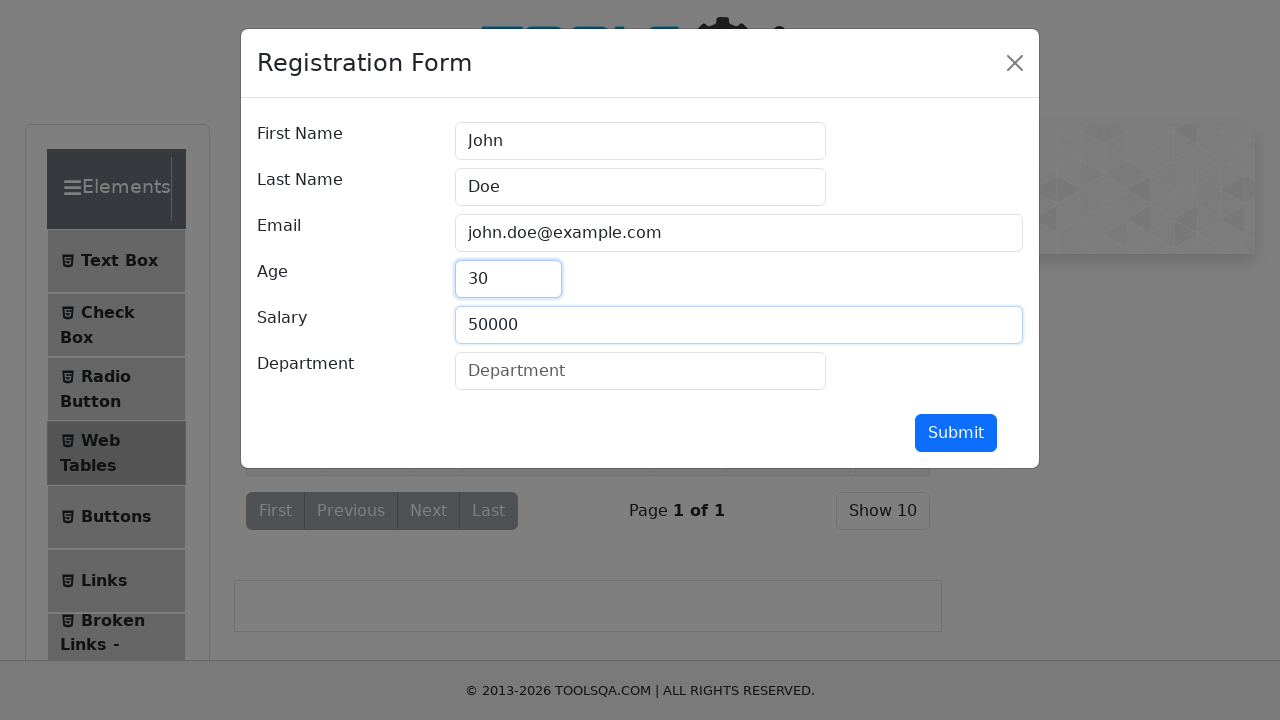

Filled department field with 'Engineering' on #department
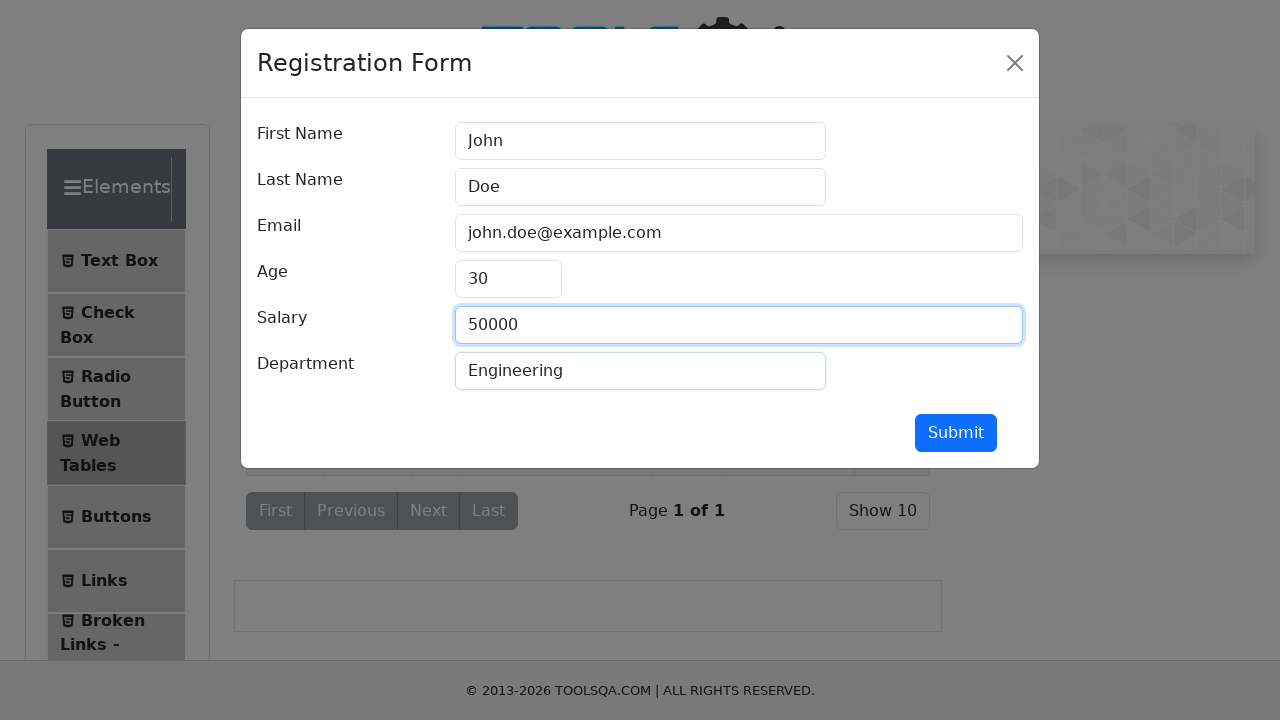

Clicked submit button to create new record at (956, 433) on #submit
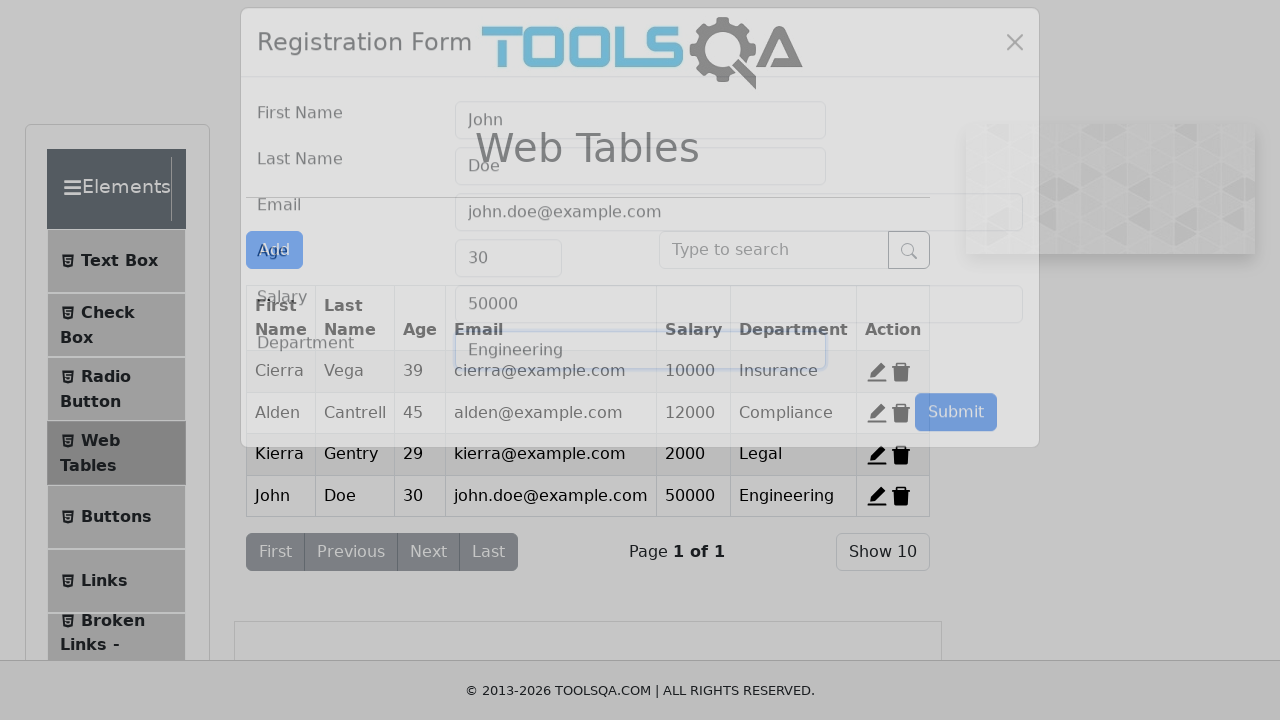

Verified new record was created - email found in table
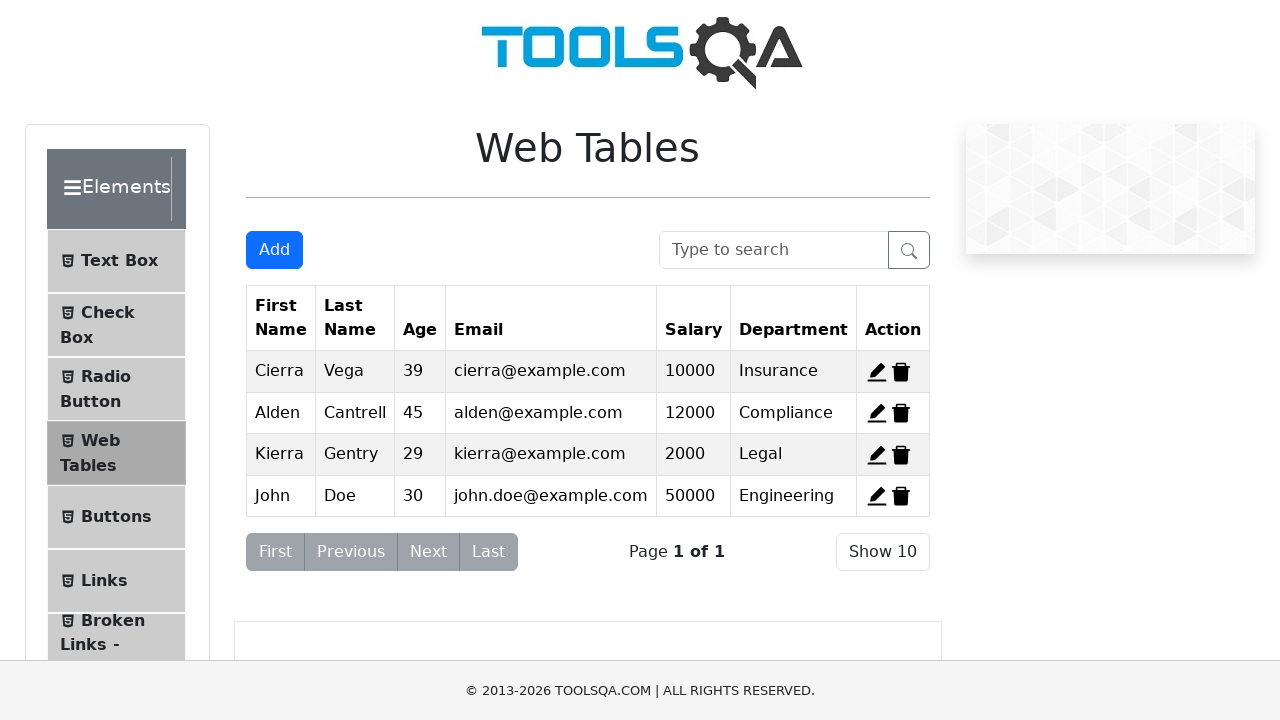

Clicked edit button to modify the record at (877, 372) on span[title='Edit']
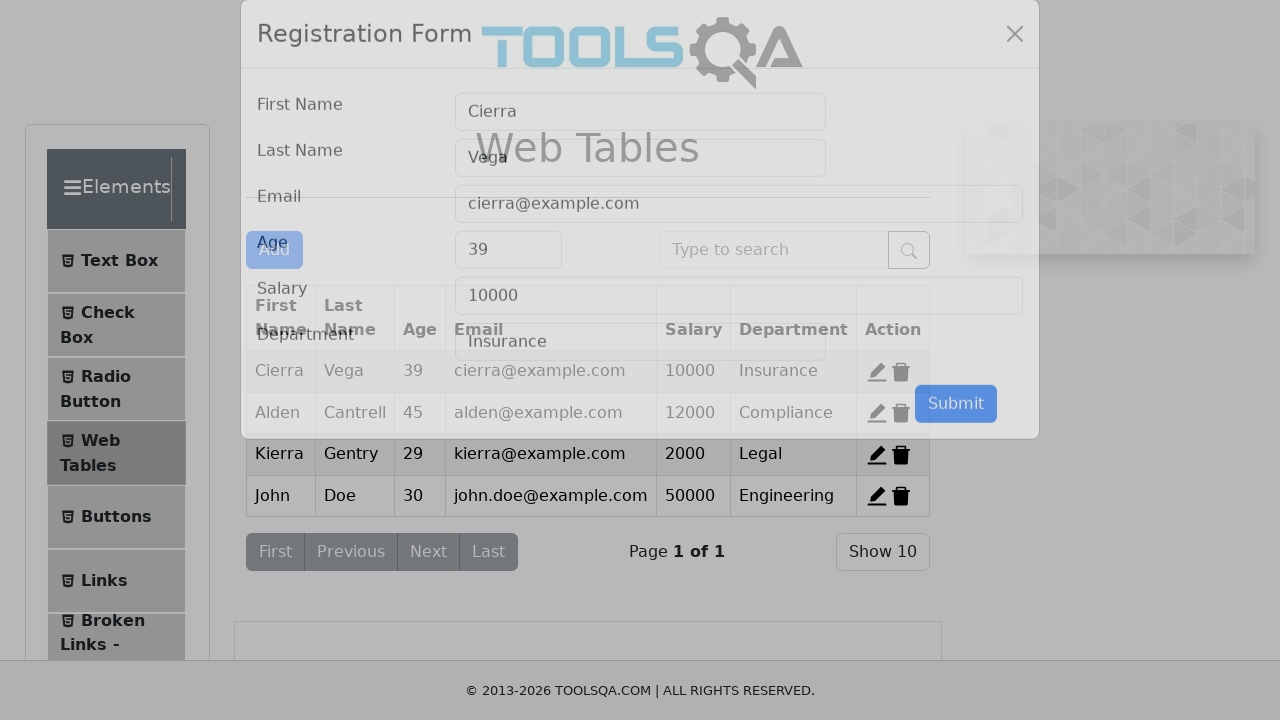

Updated first name from 'John' to 'Jane' on #firstName
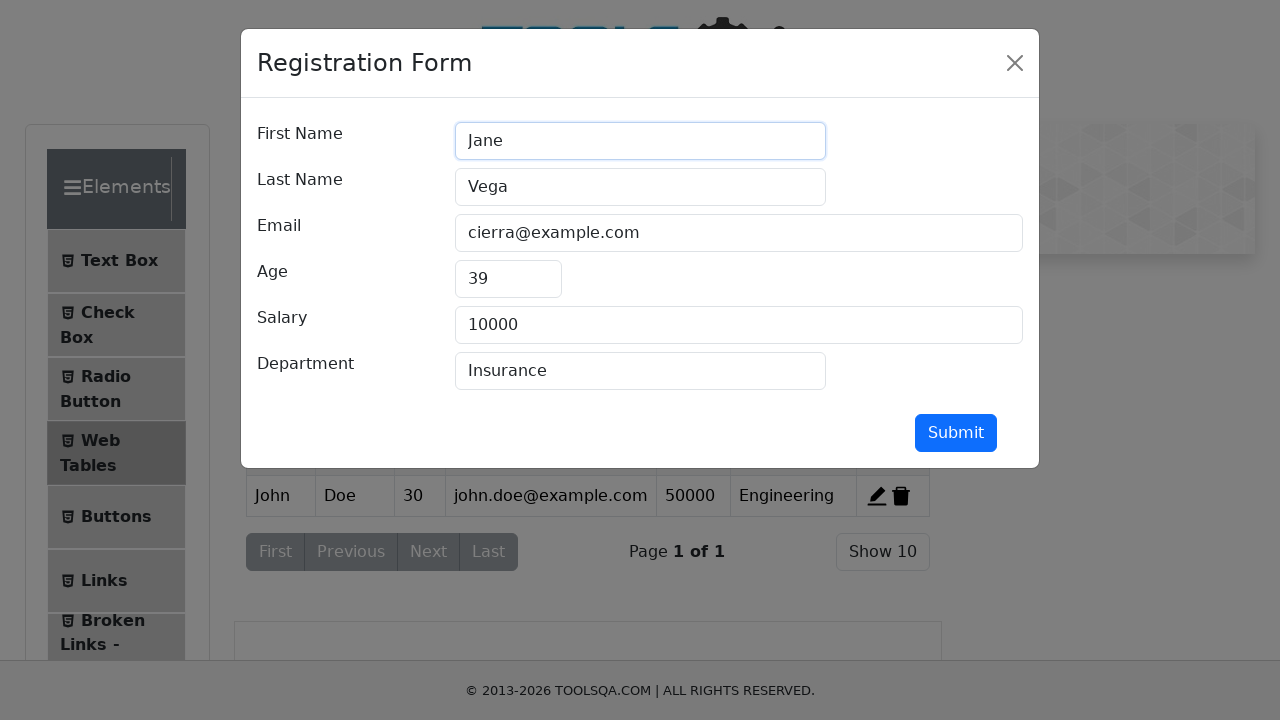

Clicked submit button to save updated record at (956, 433) on #submit
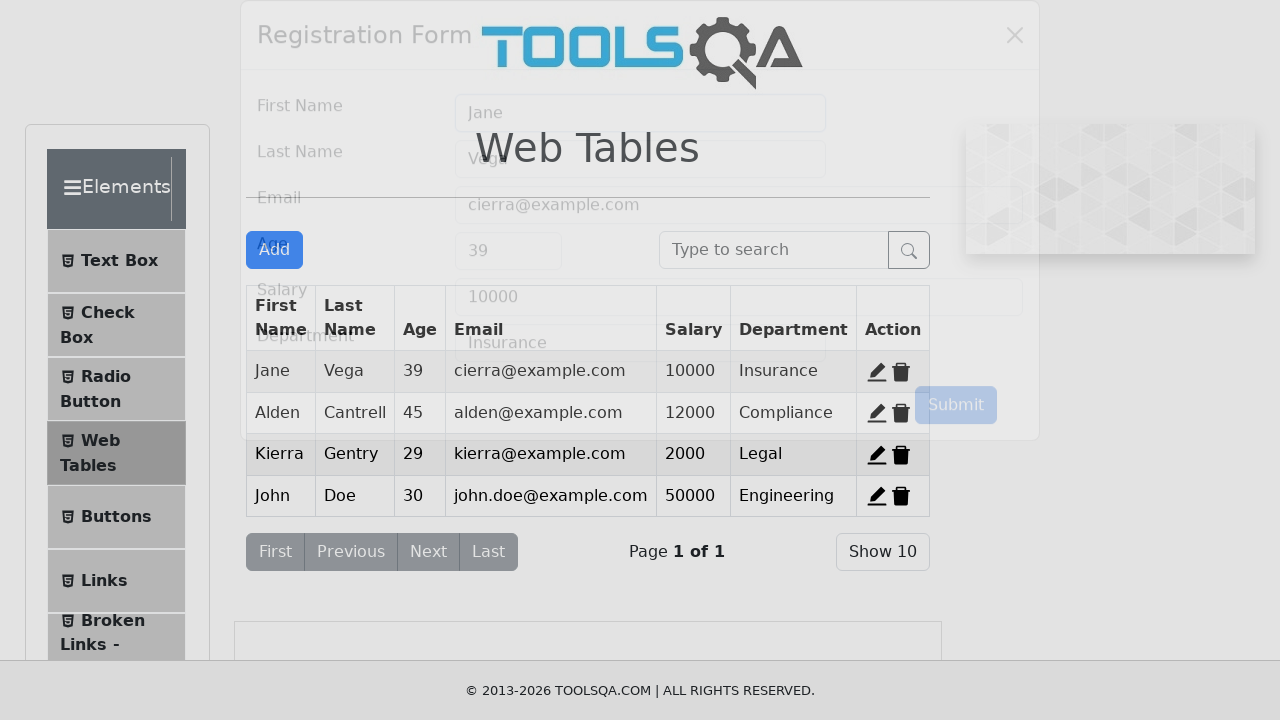

Clicked delete button to remove the record at (901, 372) on span[title='Delete']
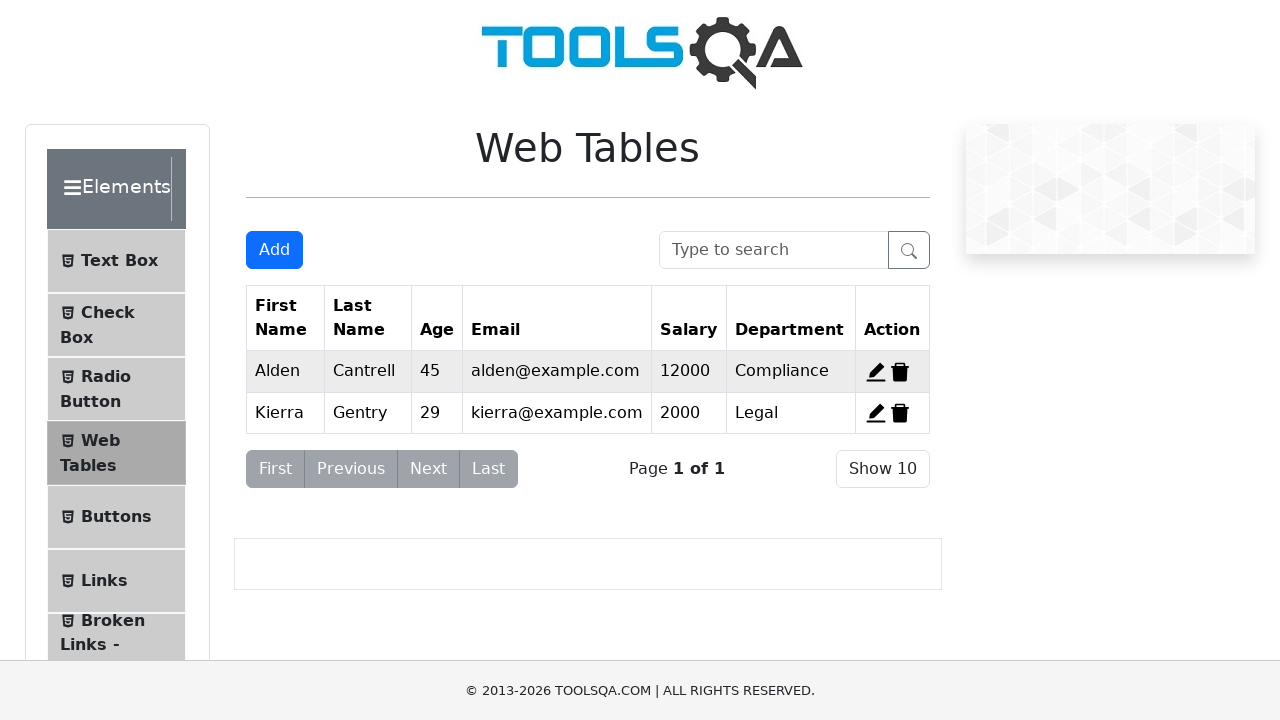

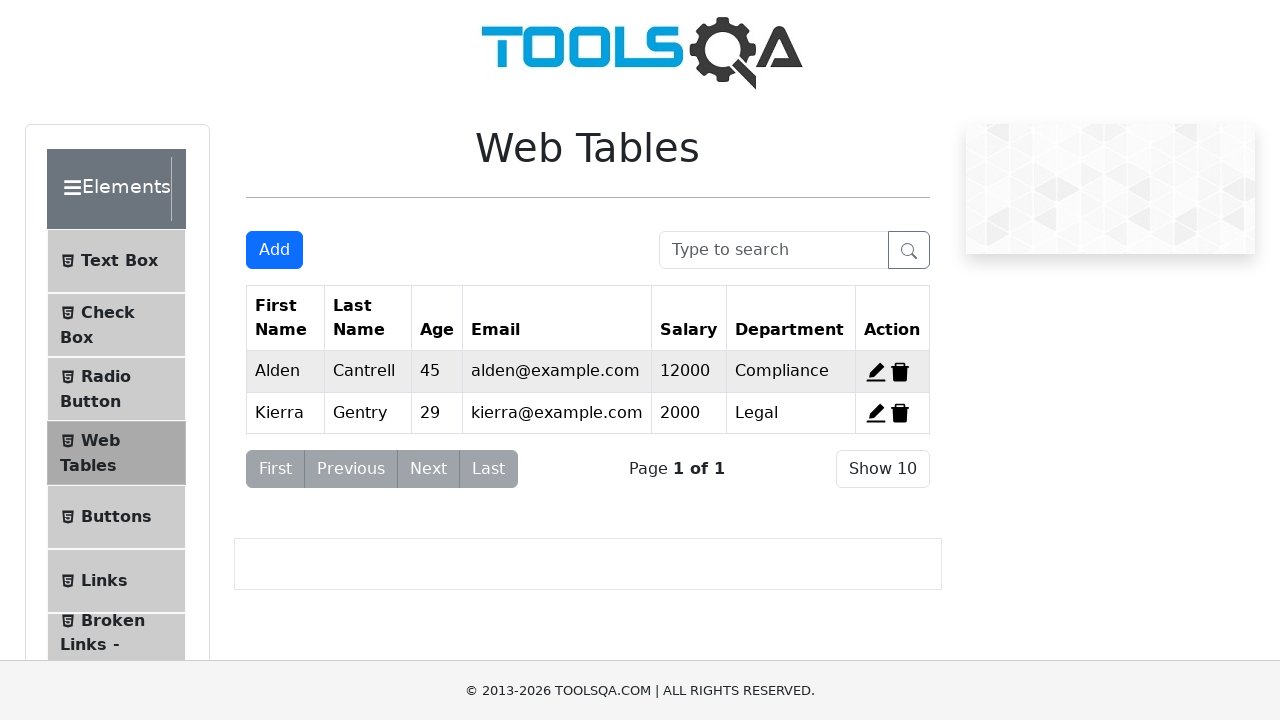